Tests that toggle-all checkbox updates state when individual items are completed or cleared

Starting URL: https://demo.playwright.dev/todomvc

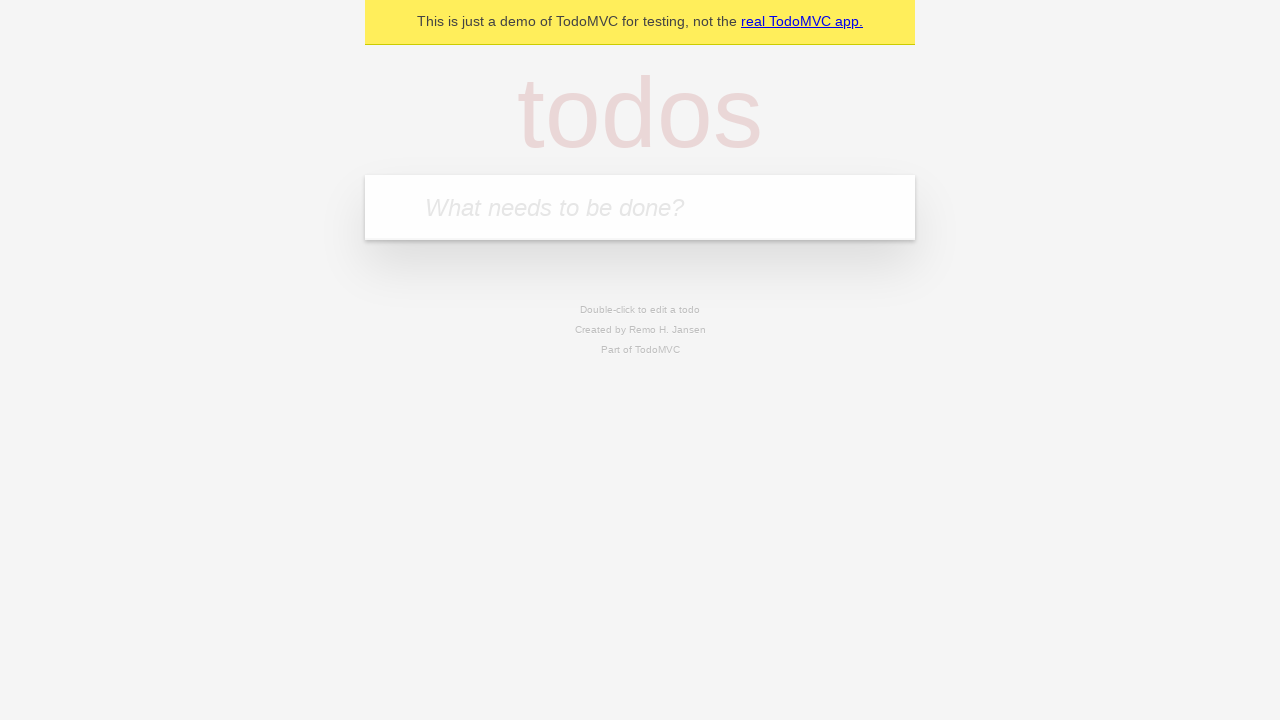

Filled todo input with 'buy some cheese' on internal:attr=[placeholder="What needs to be done?"i]
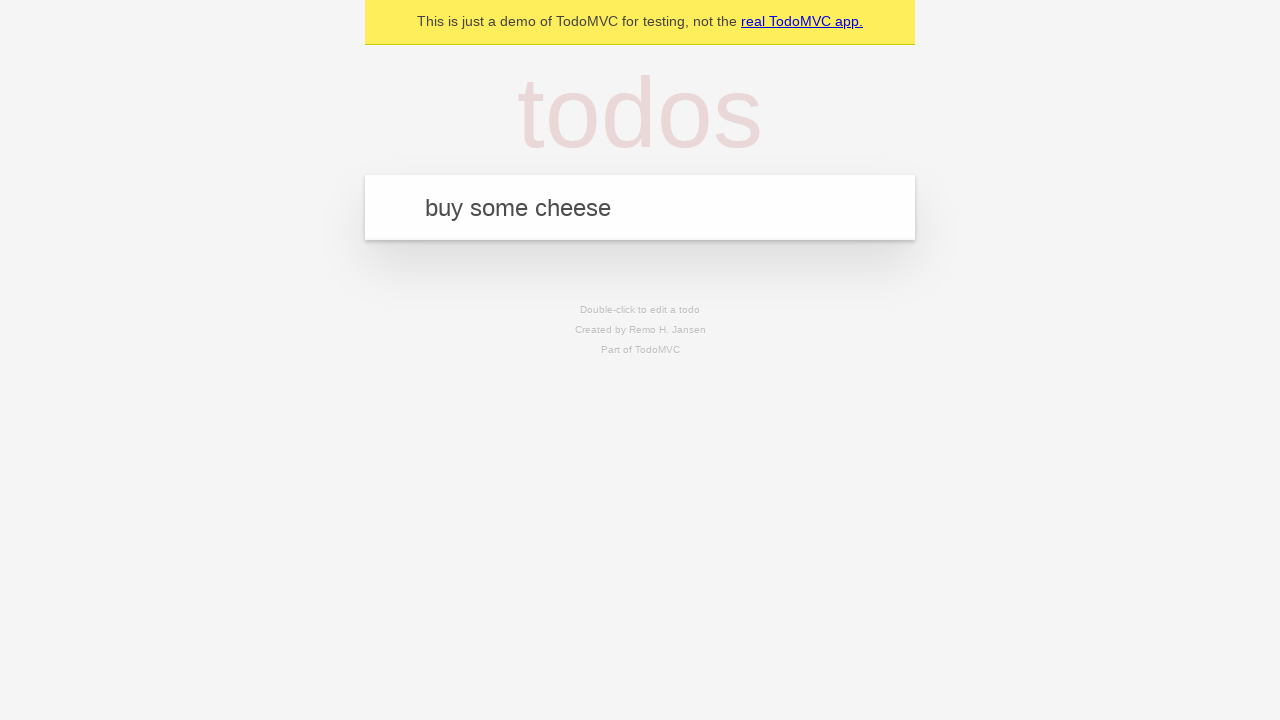

Pressed Enter to create first todo item on internal:attr=[placeholder="What needs to be done?"i]
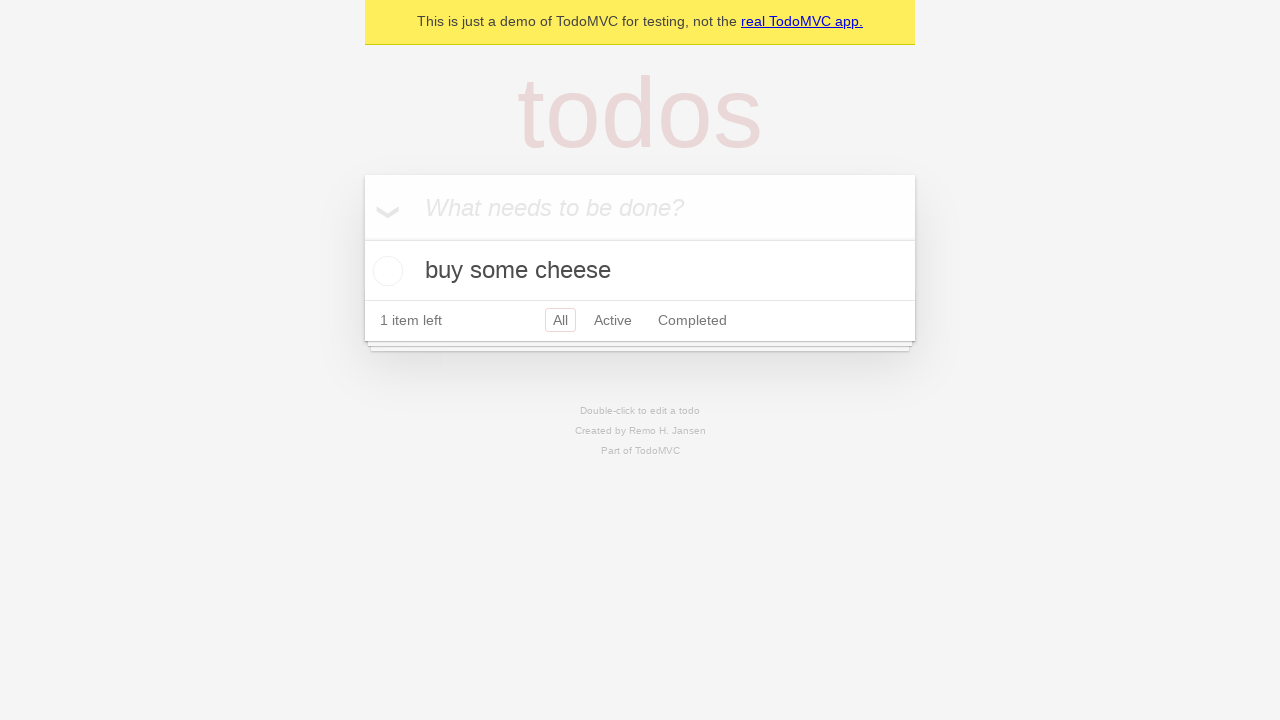

Filled todo input with 'feed the cat' on internal:attr=[placeholder="What needs to be done?"i]
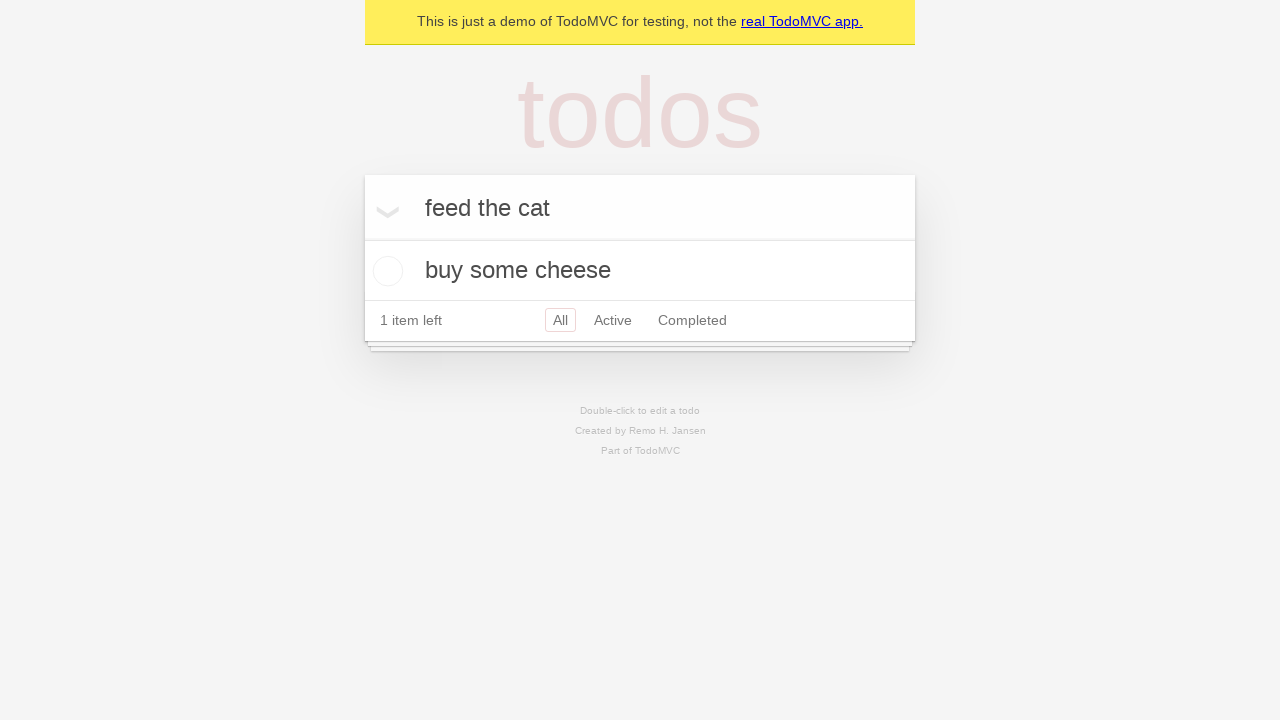

Pressed Enter to create second todo item on internal:attr=[placeholder="What needs to be done?"i]
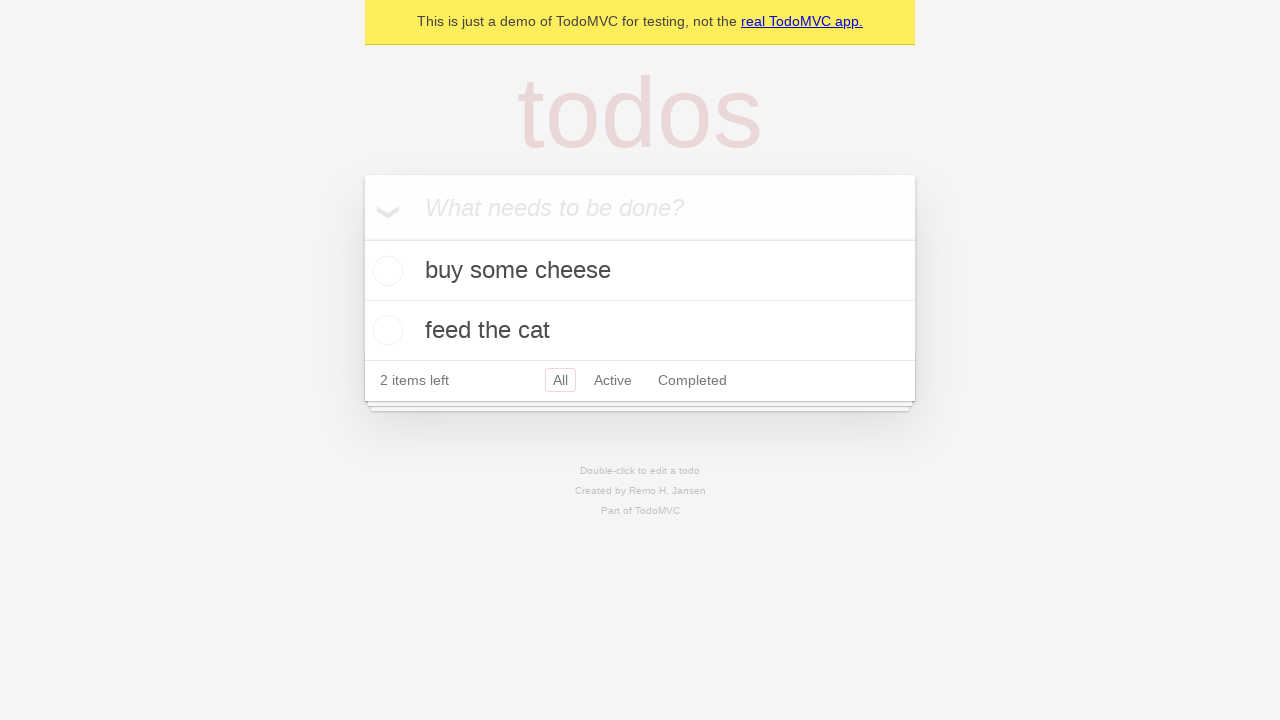

Filled todo input with 'book a doctors appointment' on internal:attr=[placeholder="What needs to be done?"i]
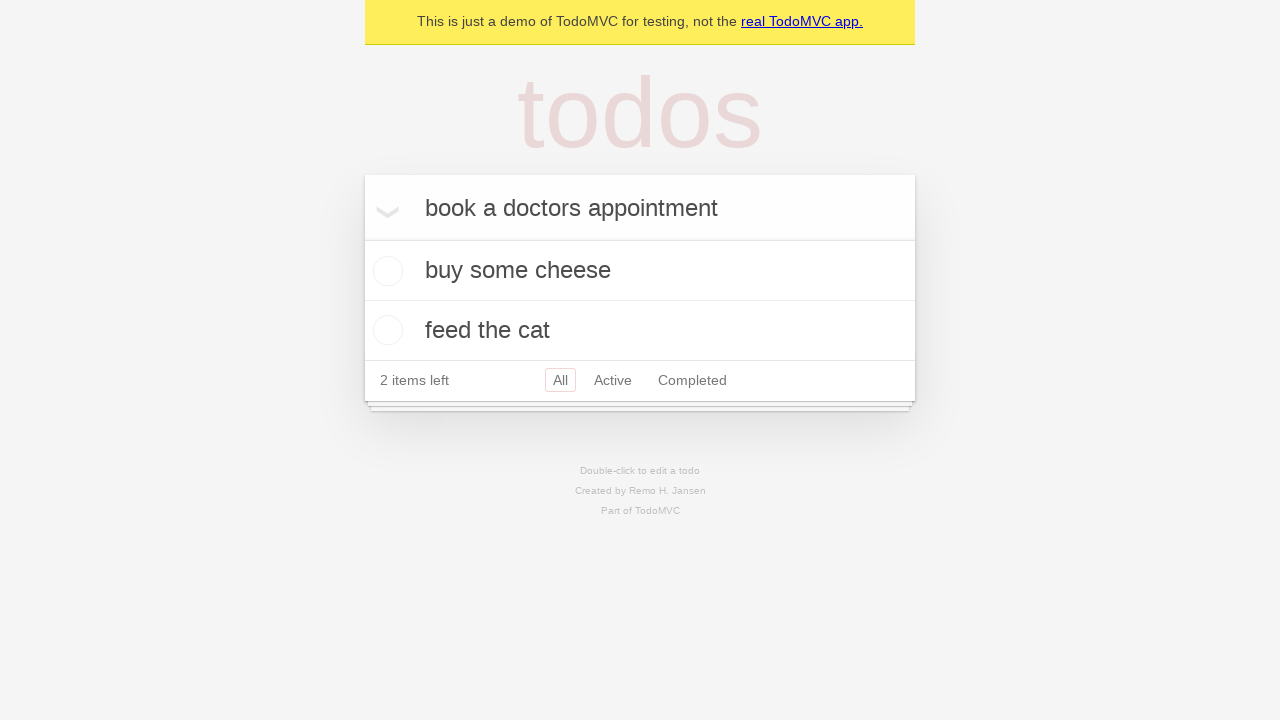

Pressed Enter to create third todo item on internal:attr=[placeholder="What needs to be done?"i]
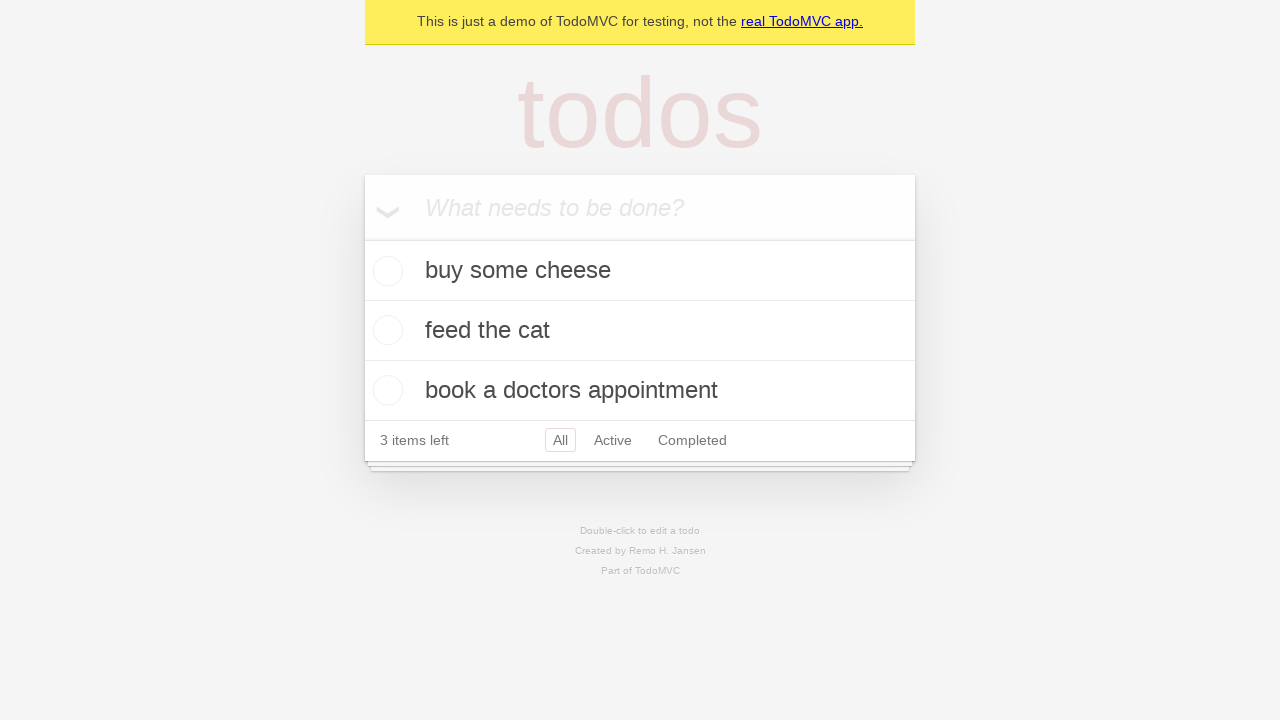

Checked toggle-all checkbox to mark all todos as complete at (362, 238) on internal:label="Mark all as complete"i
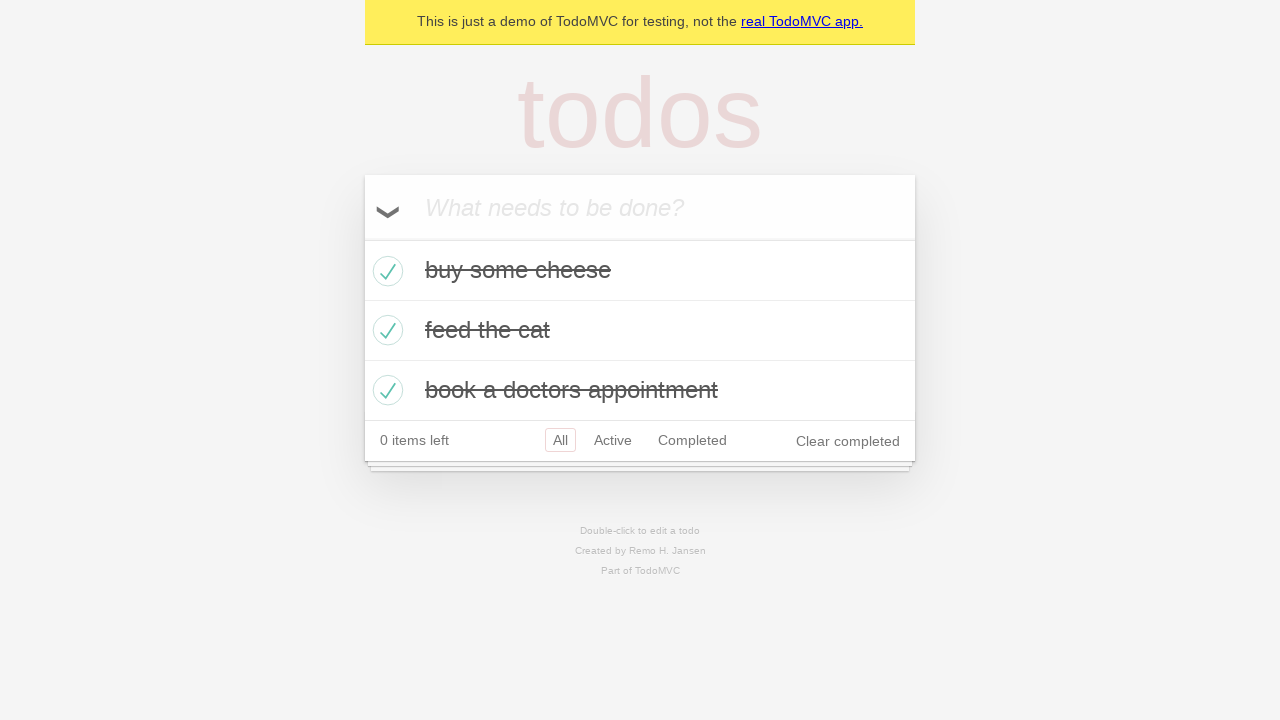

Unchecked the first todo item checkbox at (385, 271) on internal:testid=[data-testid="todo-item"s] >> nth=0 >> internal:role=checkbox
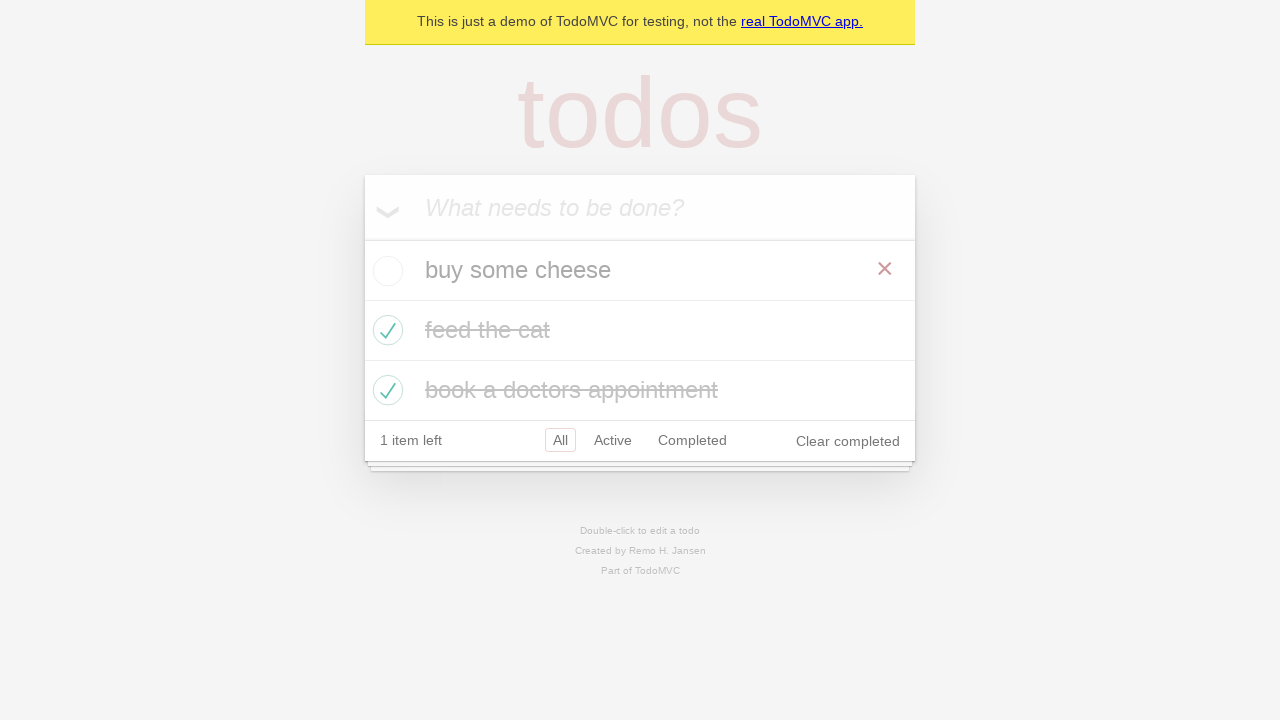

Checked the first todo item checkbox again at (385, 271) on internal:testid=[data-testid="todo-item"s] >> nth=0 >> internal:role=checkbox
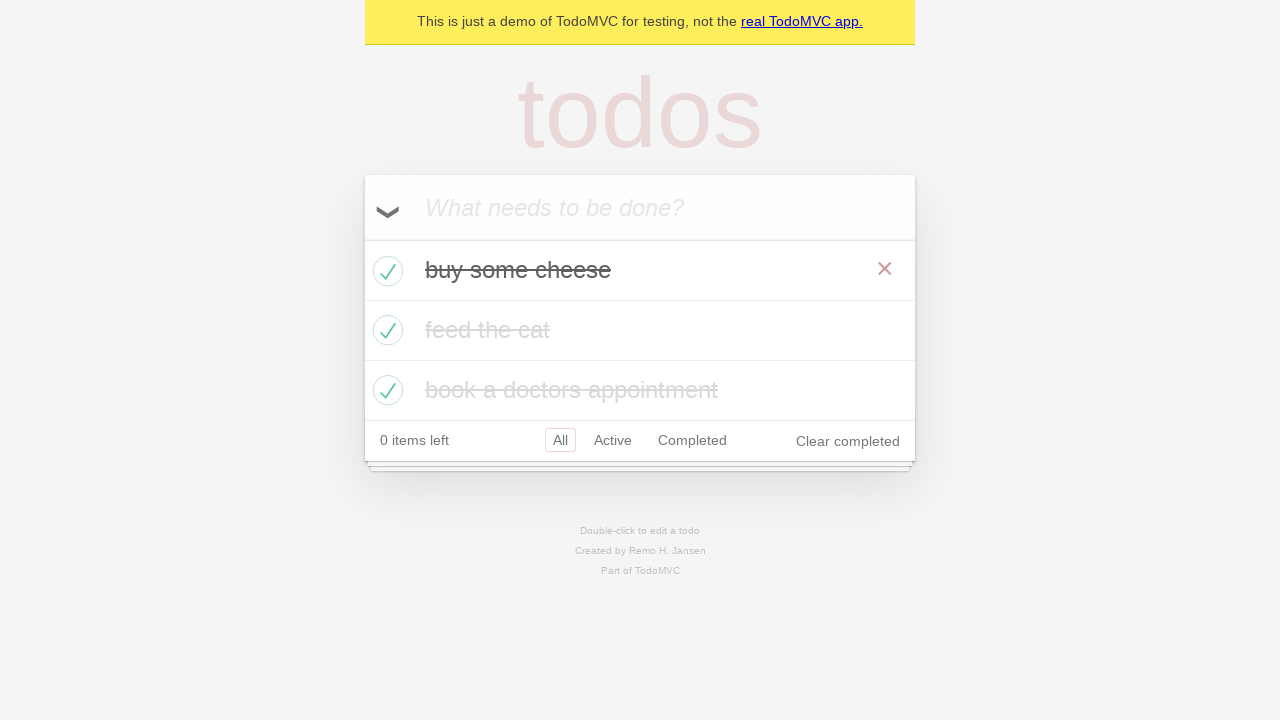

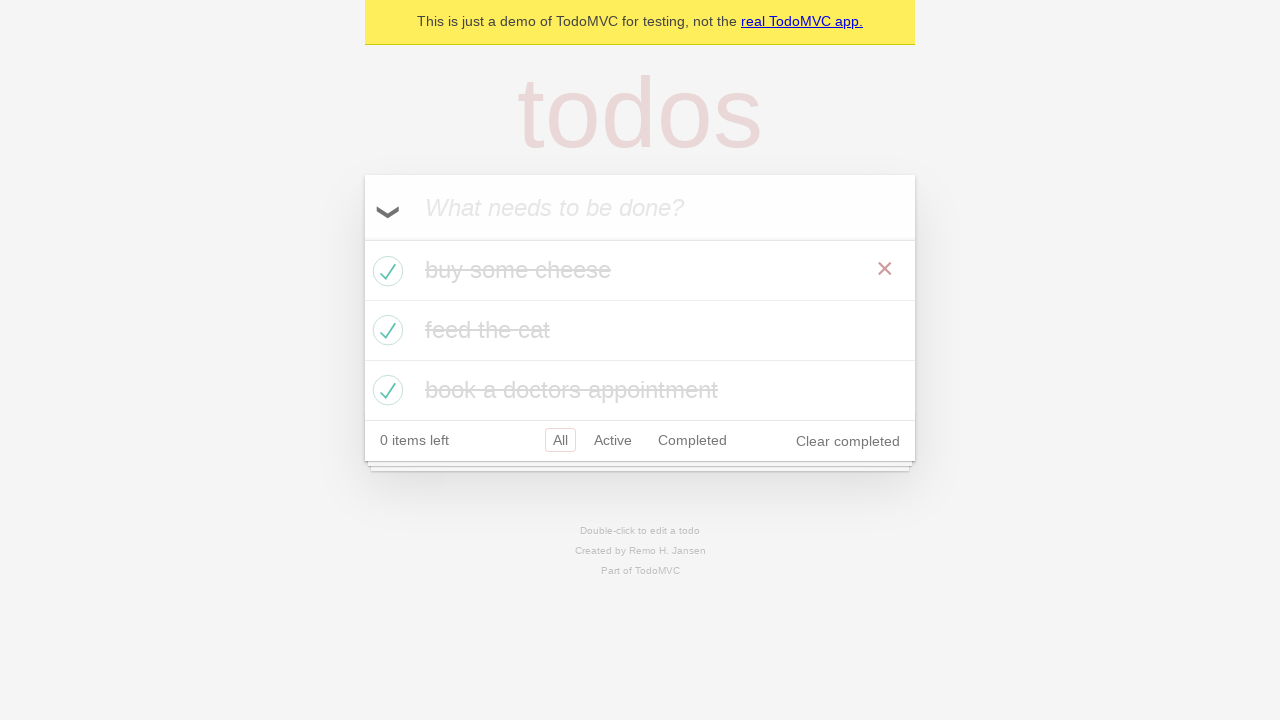